Tests registration form validation with invalid phone number format

Starting URL: https://alada.vn/tai-khoan/dang-ky.html

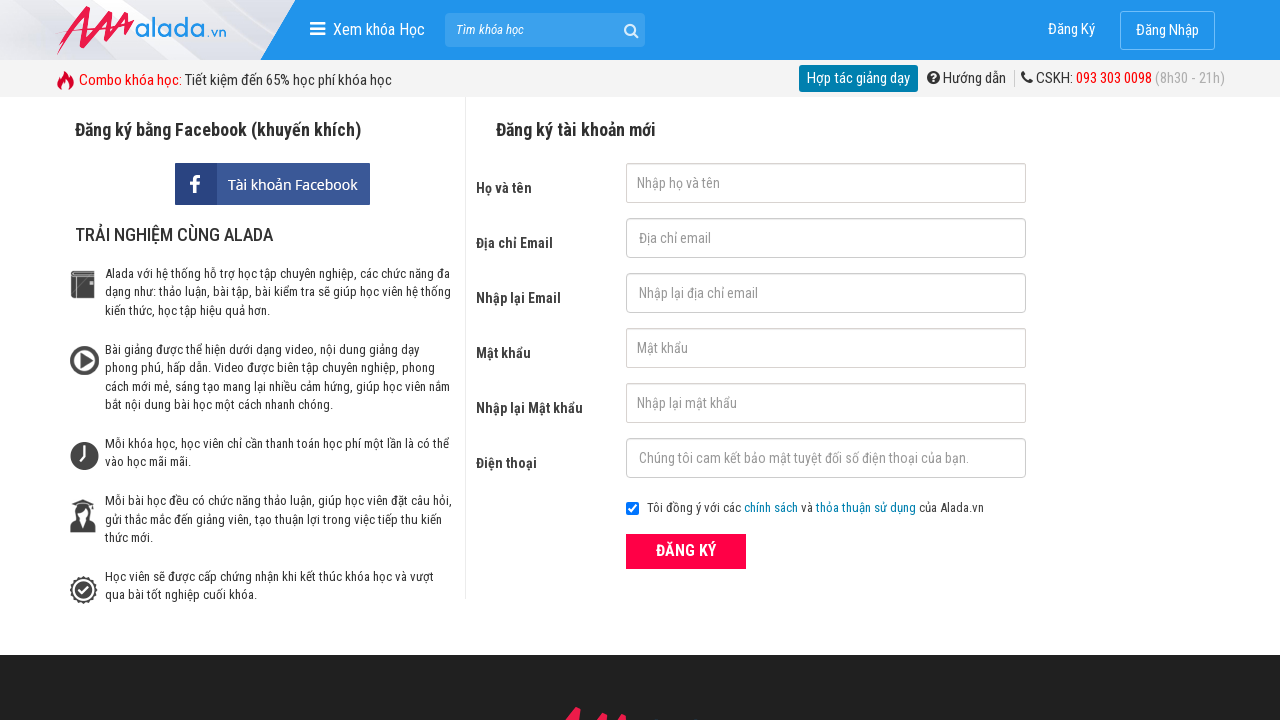

Filled first name field with 'Hong Nhung' on #txtFirstname
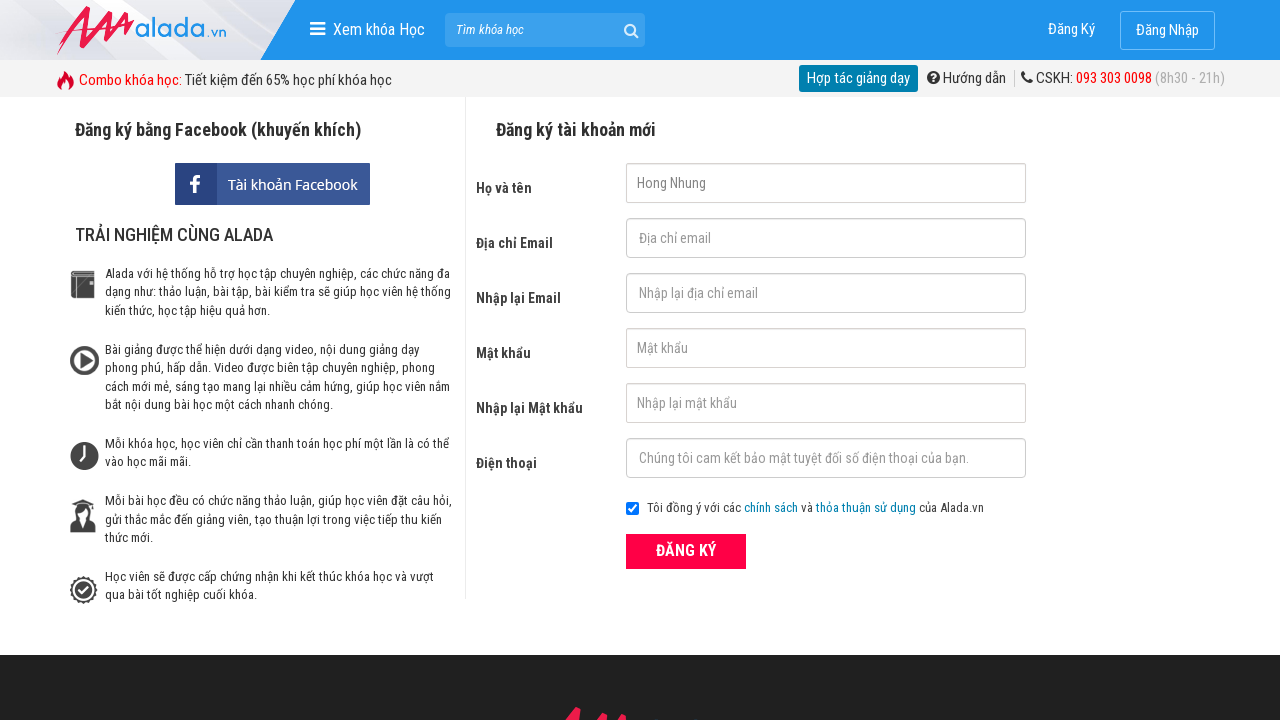

Filled email field with 'nguyennhung@gmail.com' on #txtEmail
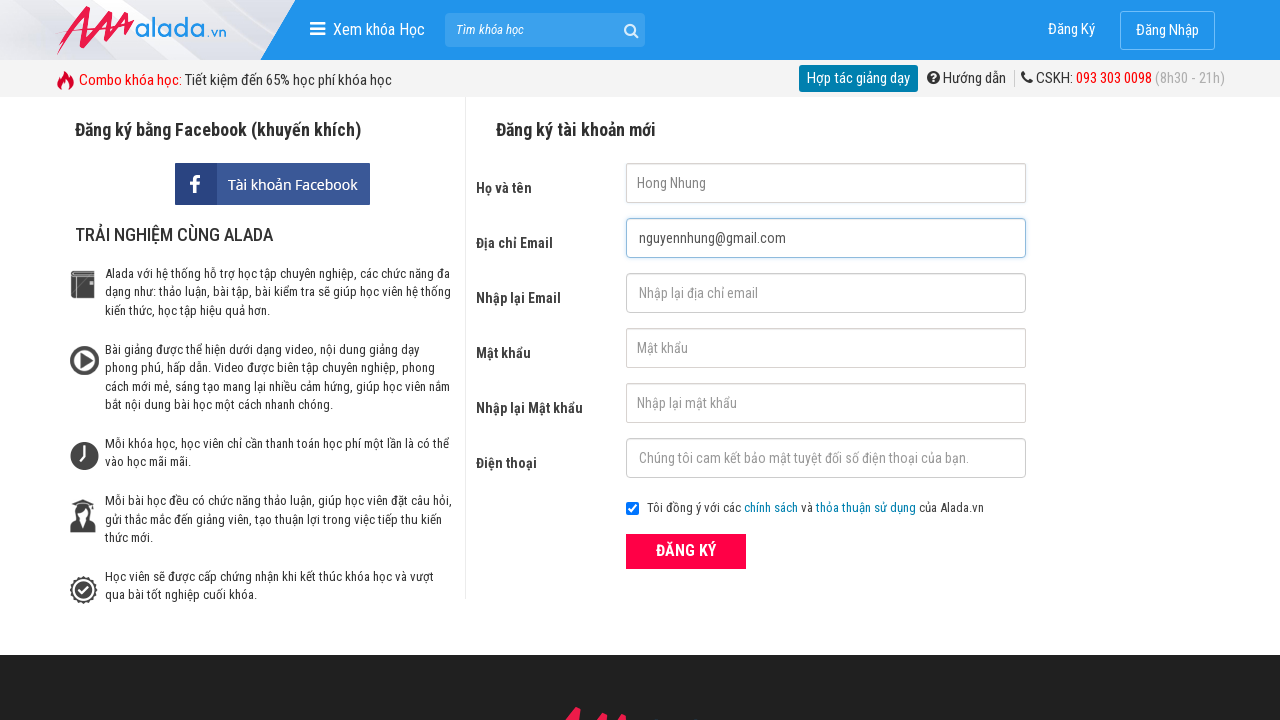

Filled confirm email field with 'nguyennhung@gmail.com' on #txtCEmail
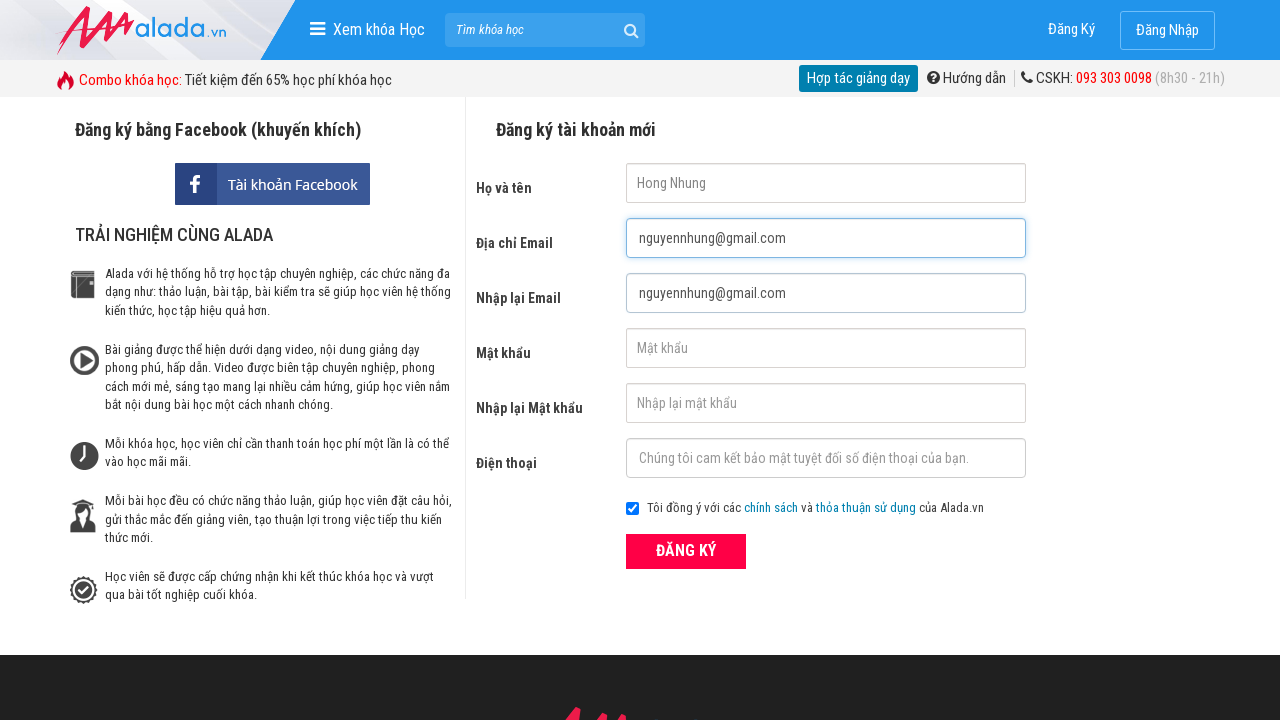

Filled password field with 'Hoa12345' on #txtPassword
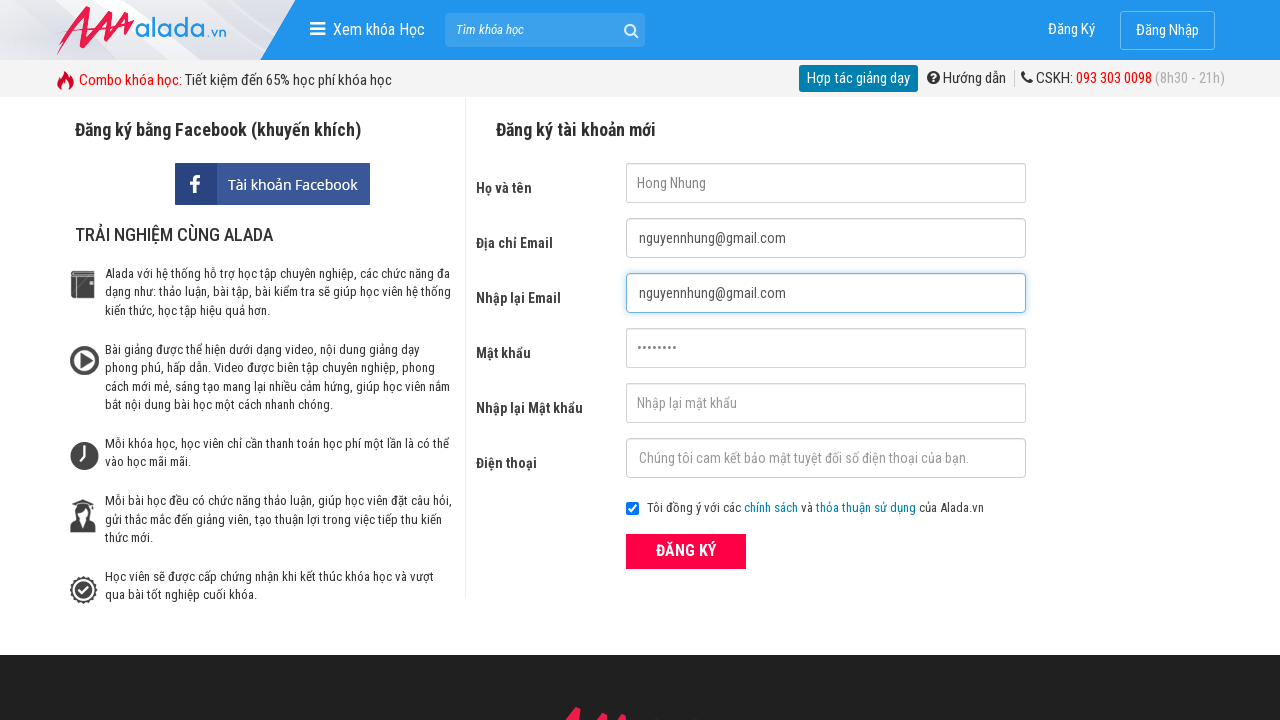

Filled confirm password field with 'Hoa12345' on #txtCPassword
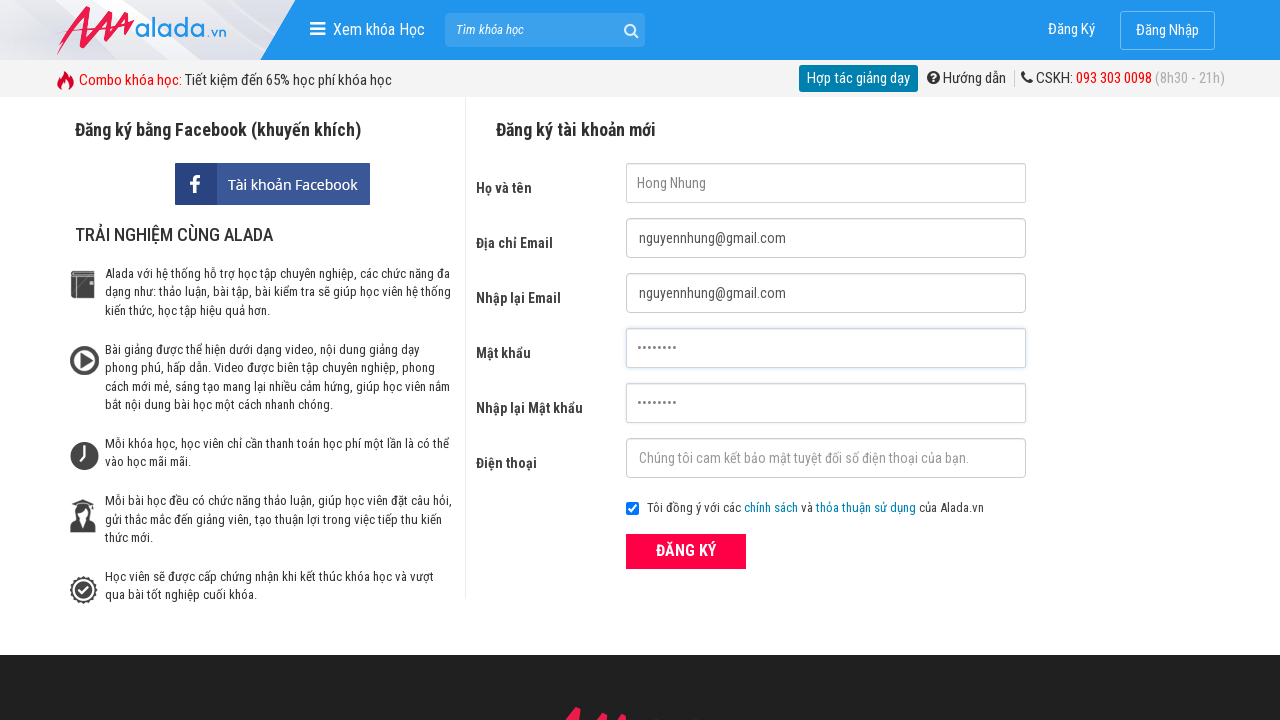

Filled phone number field with invalid format '1123456789' on #txtPhone
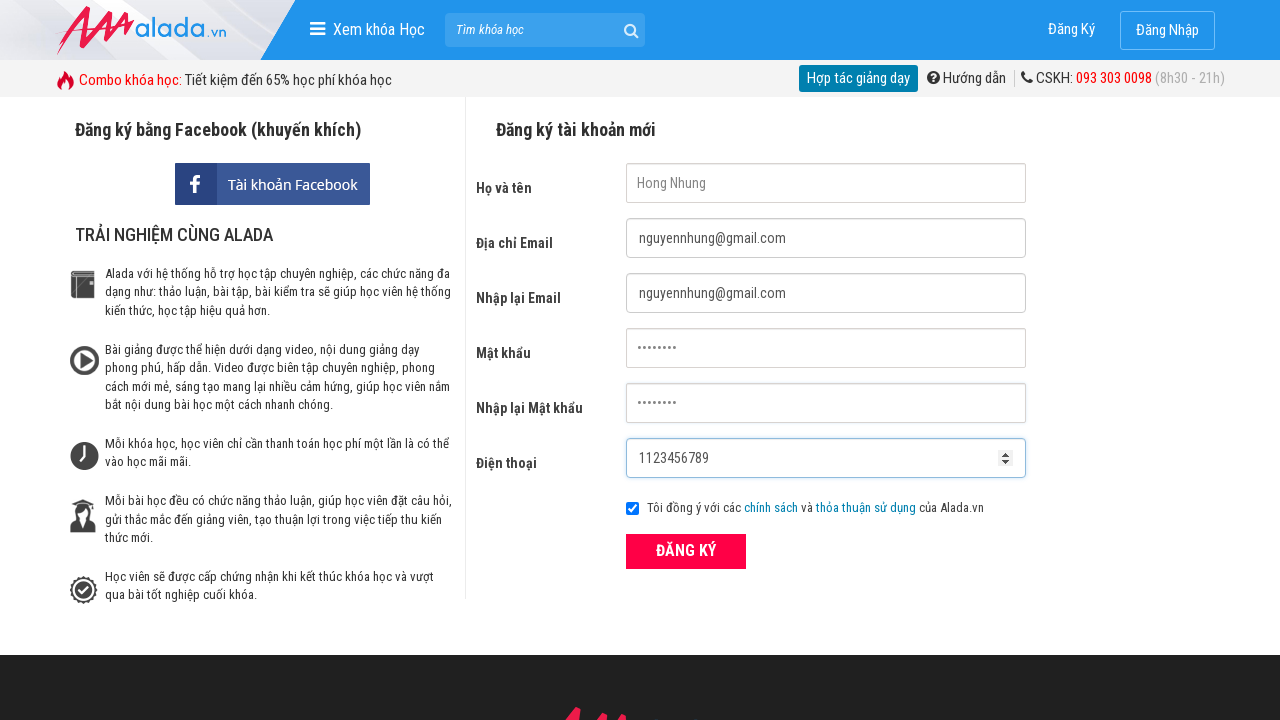

Clicked submit button to register at (686, 551) on button[type='submit']
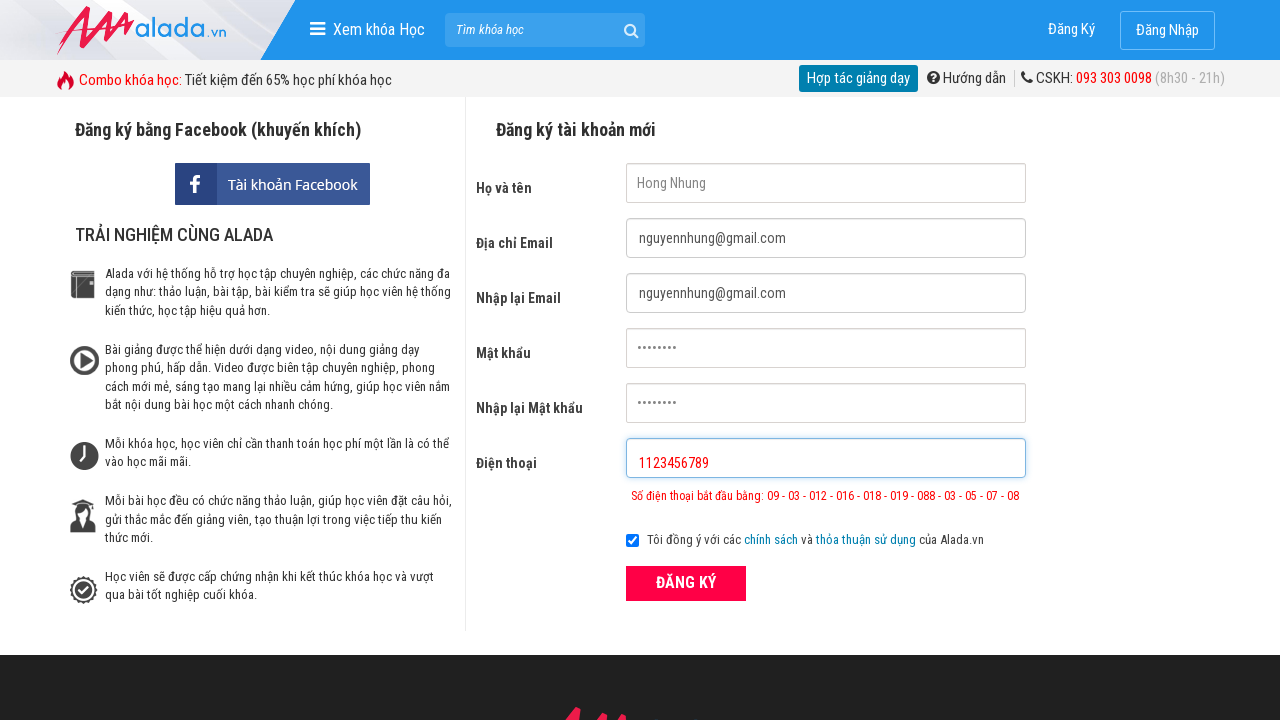

Phone number format error message appeared
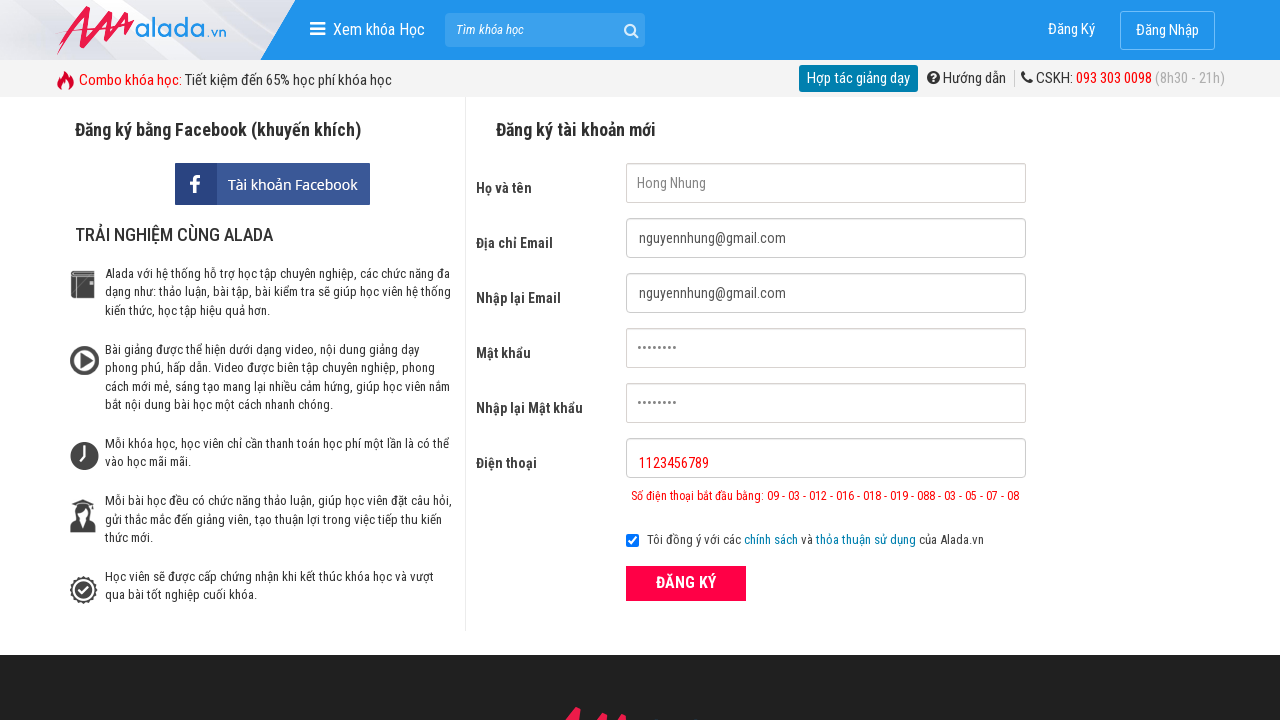

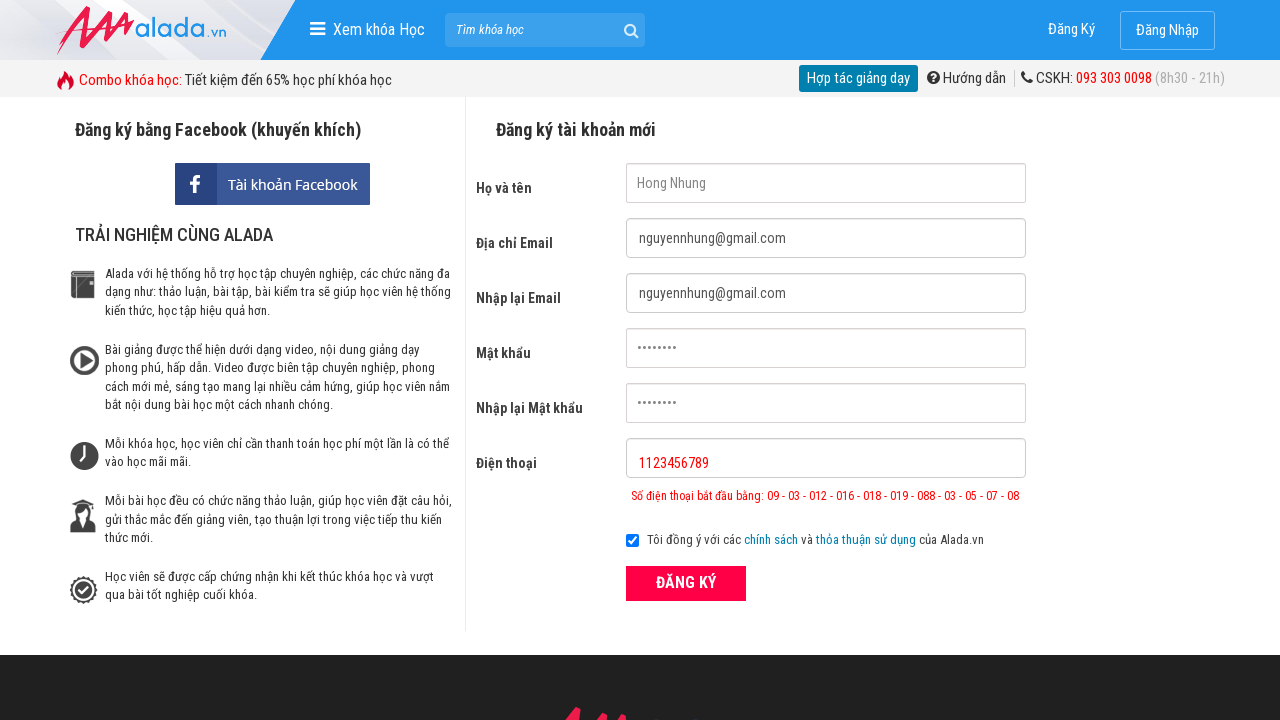